Tests multi-select dropdown functionality by selecting multiple options, verifying selections, and deselecting an option

Starting URL: https://www.hyrtutorials.com/p/html-dropdown-elements-practice.html

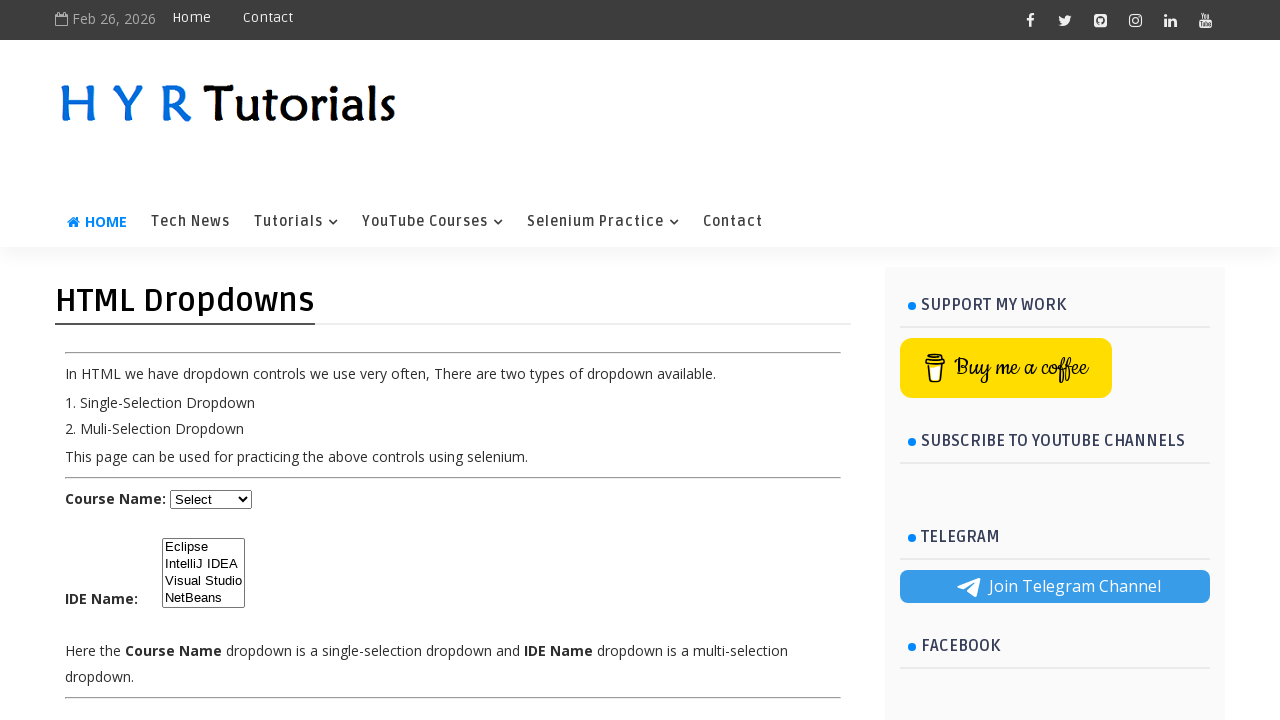

Located multi-select dropdown element with id 'ide'
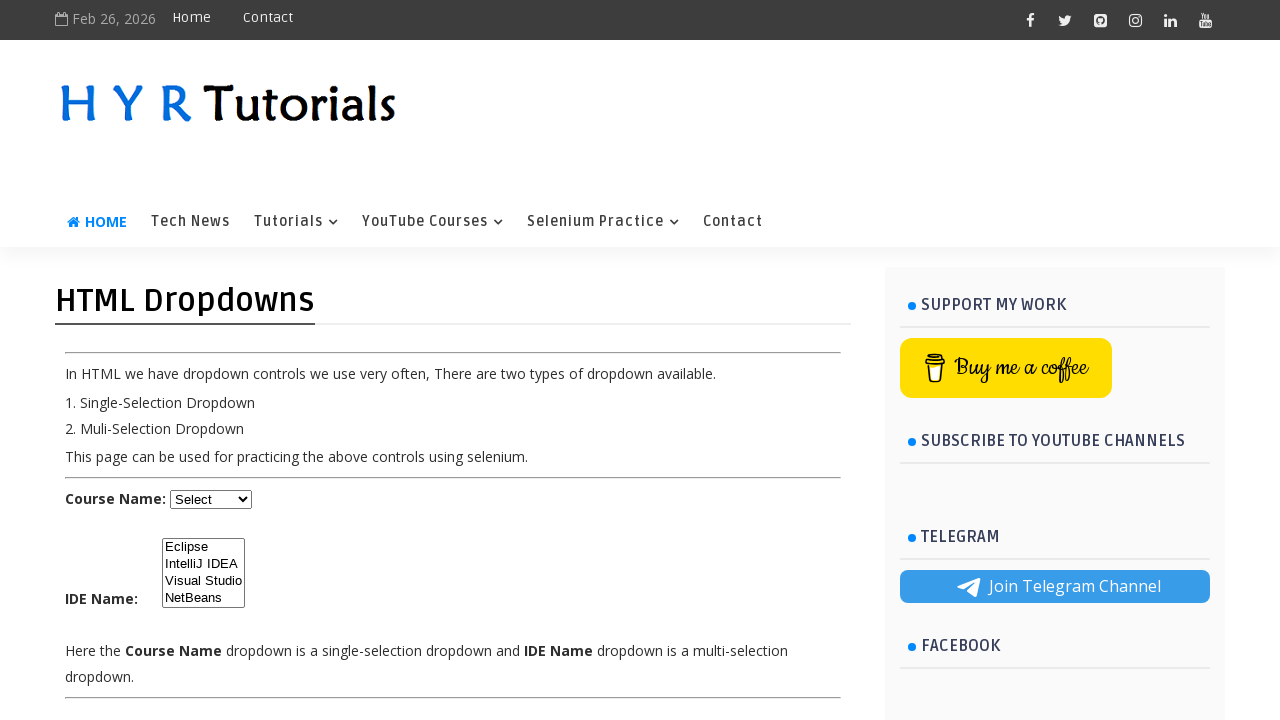

Selected 'Visual Studio' from dropdown on select#ide
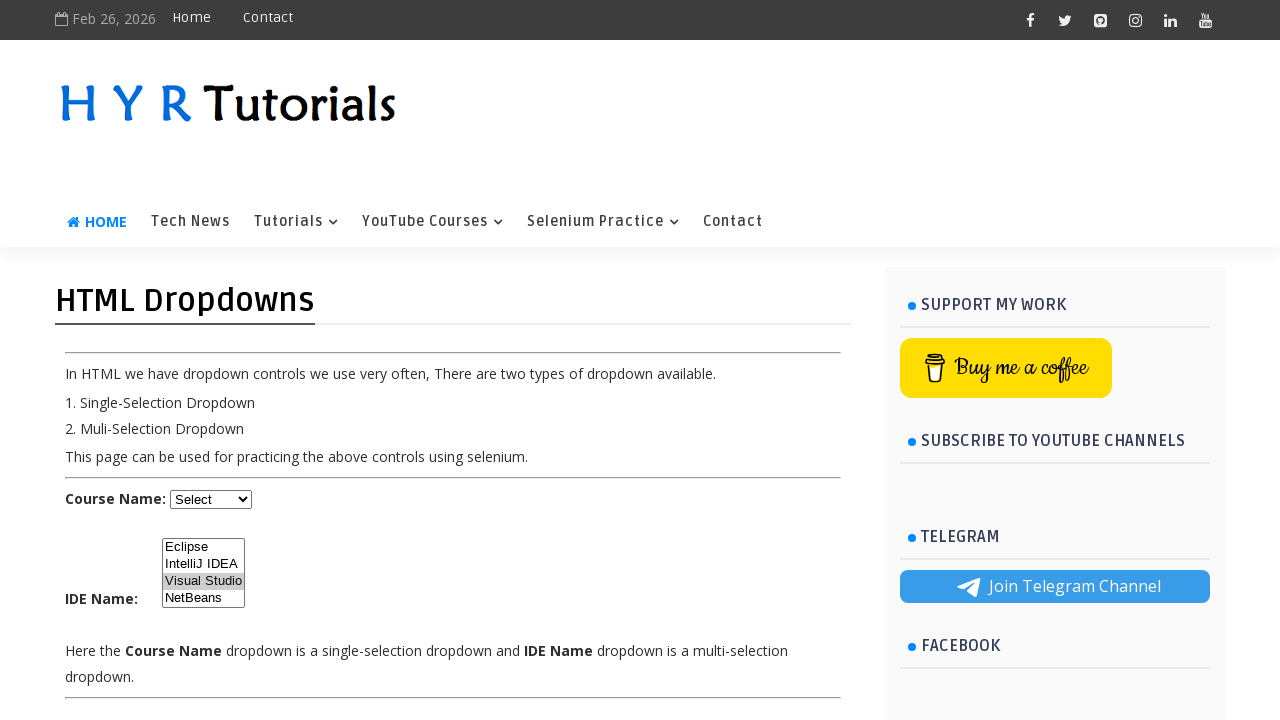

Selected multiple options: Visual Studio, IntelliJ IDEA, NetBeans on select#ide
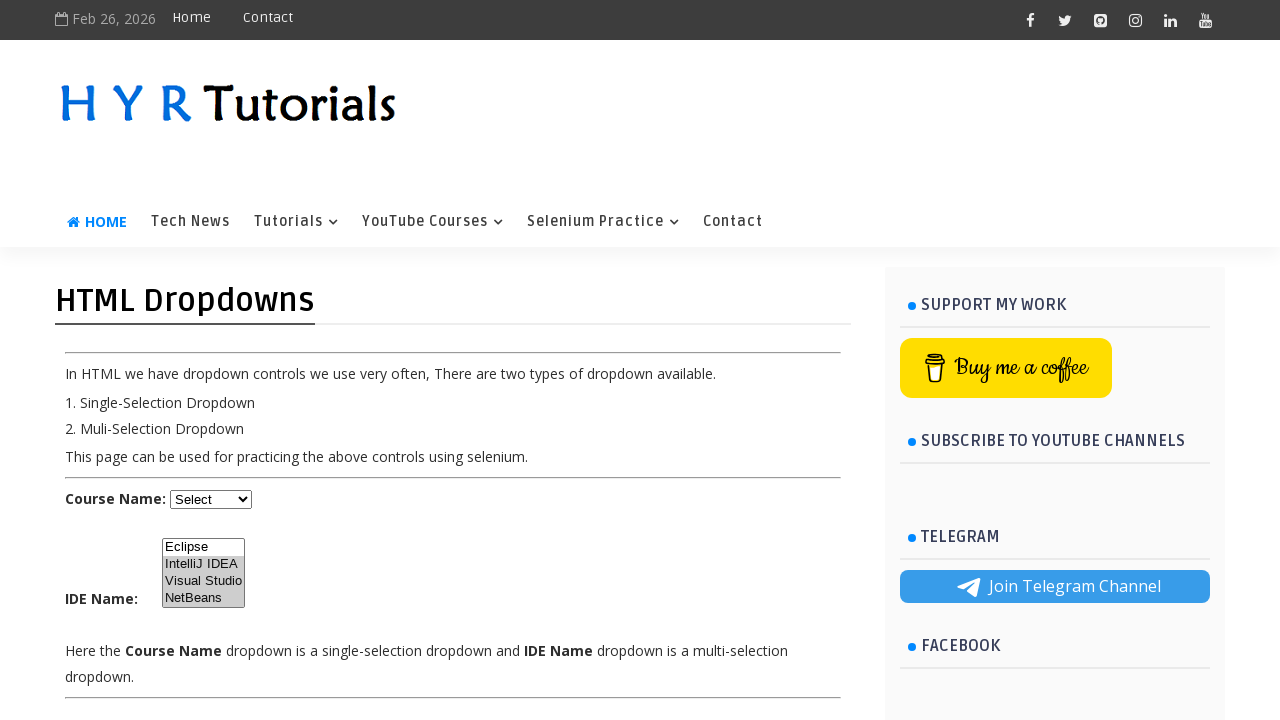

Retrieved all available dropdown options
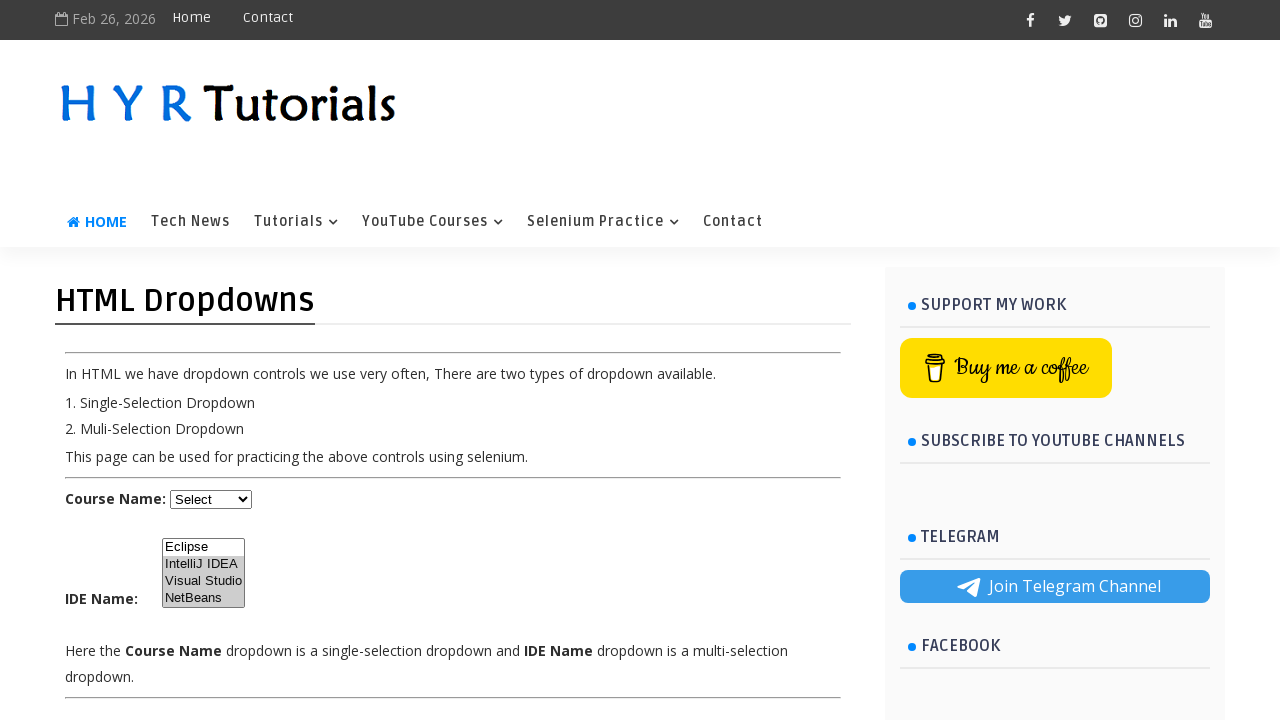

Retrieved all currently selected options
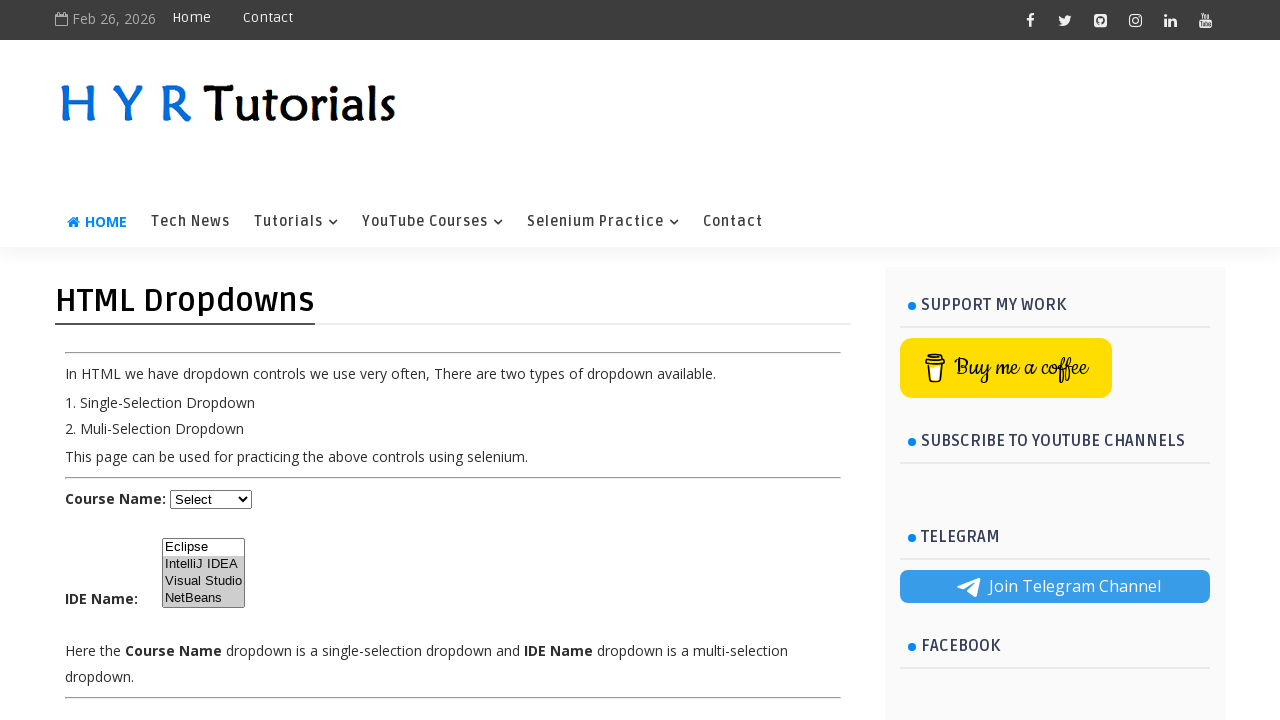

Retrieved first selected option
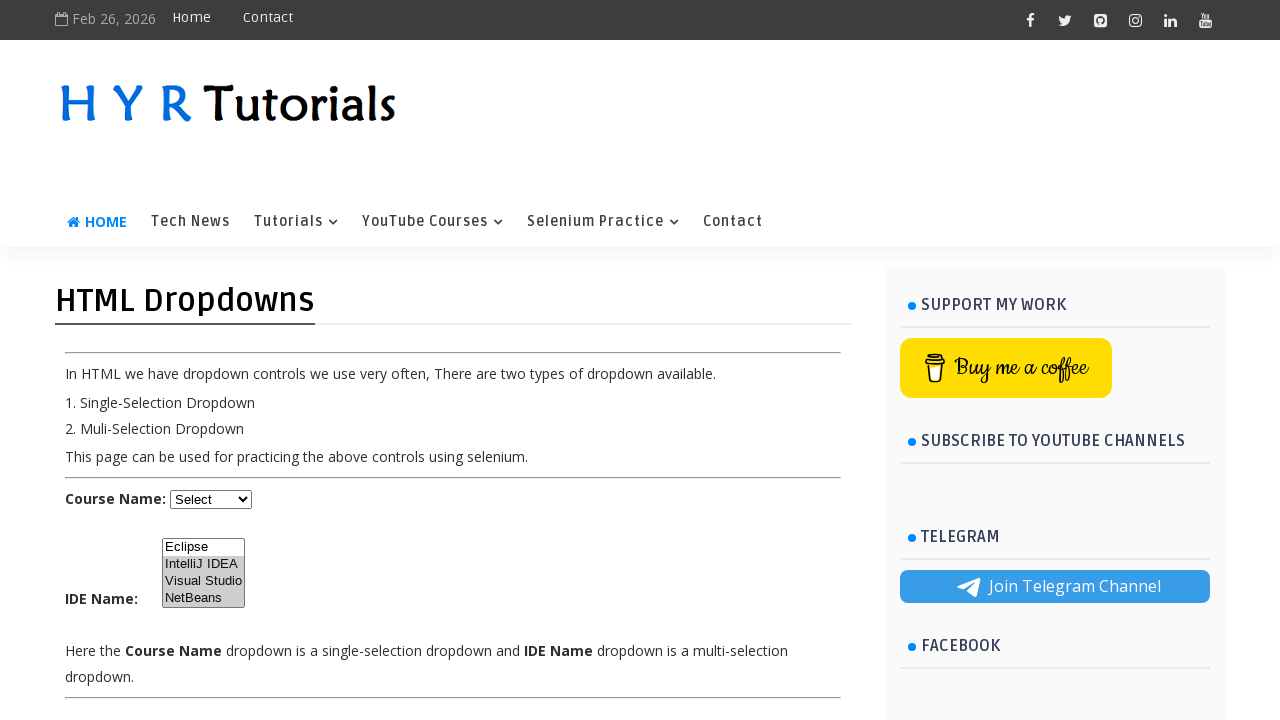

Deselected Visual Studio and confirmed IntelliJ IDEA and NetBeans remain selected on select#ide
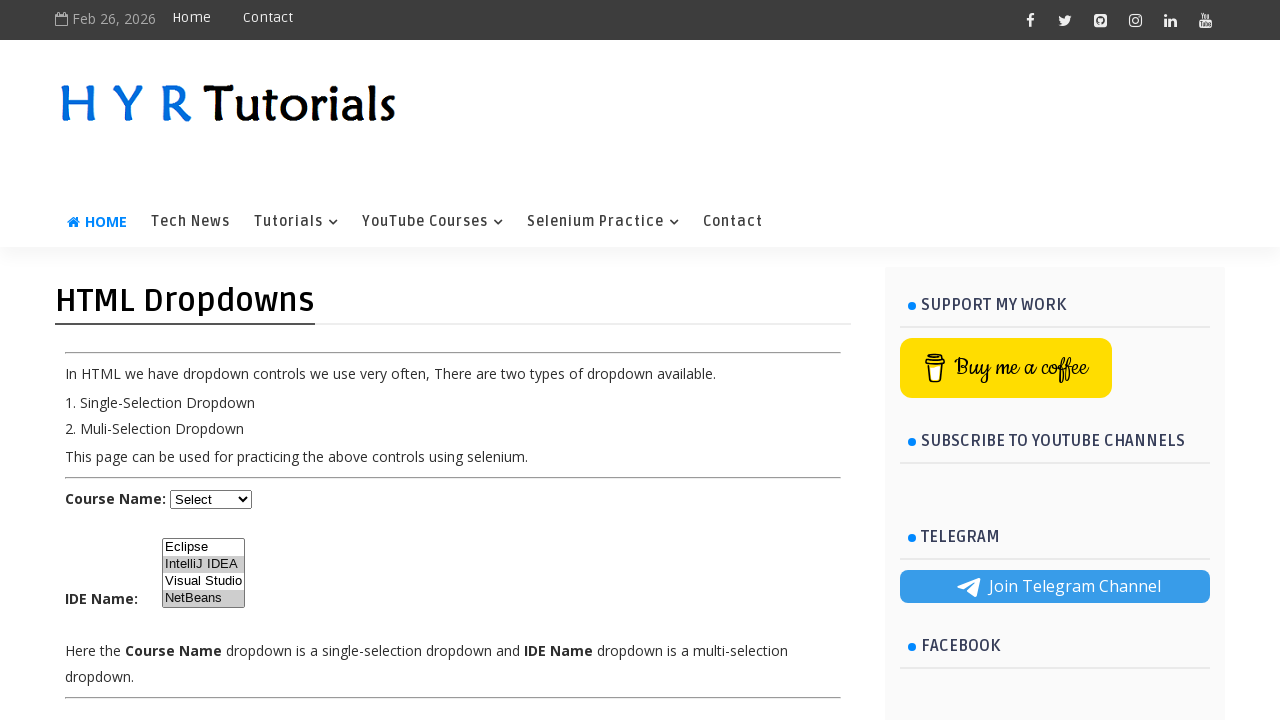

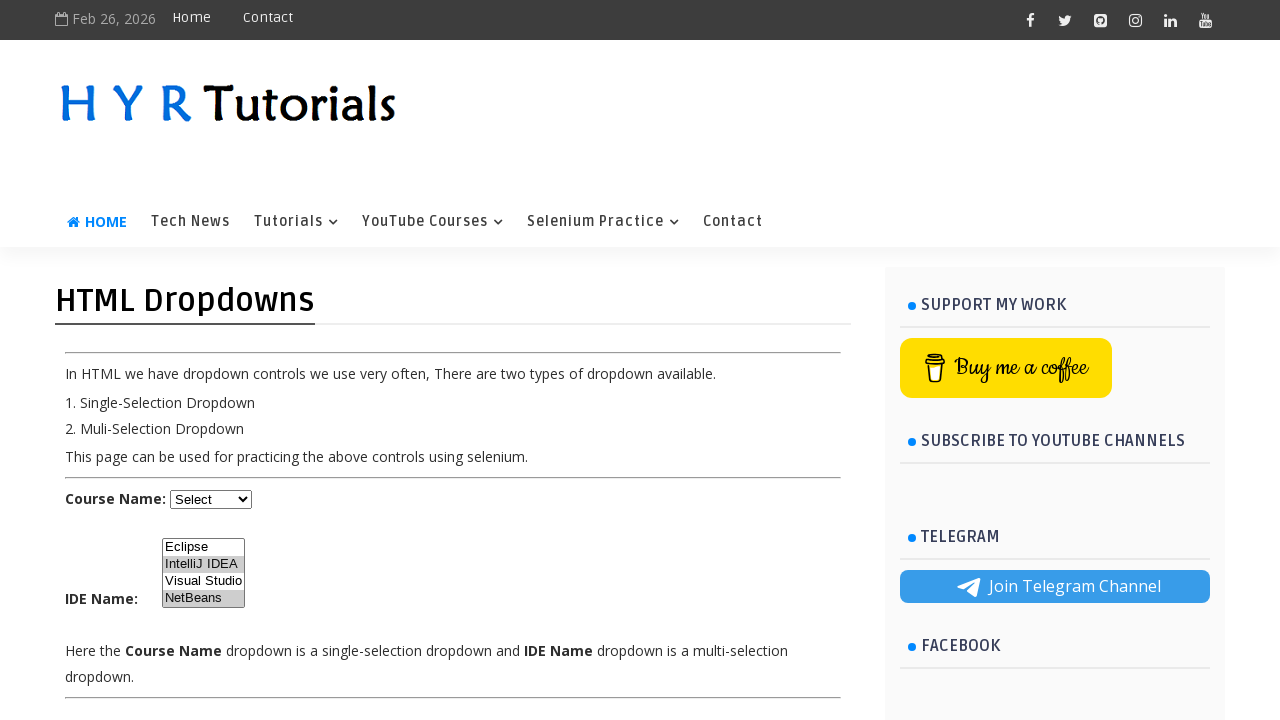